Tests dismissing a JavaScript confirm alert by clicking a button, dismissing the confirm dialog, and verifying the cancel result message.

Starting URL: https://automationfc.github.io/basic-form/index.html

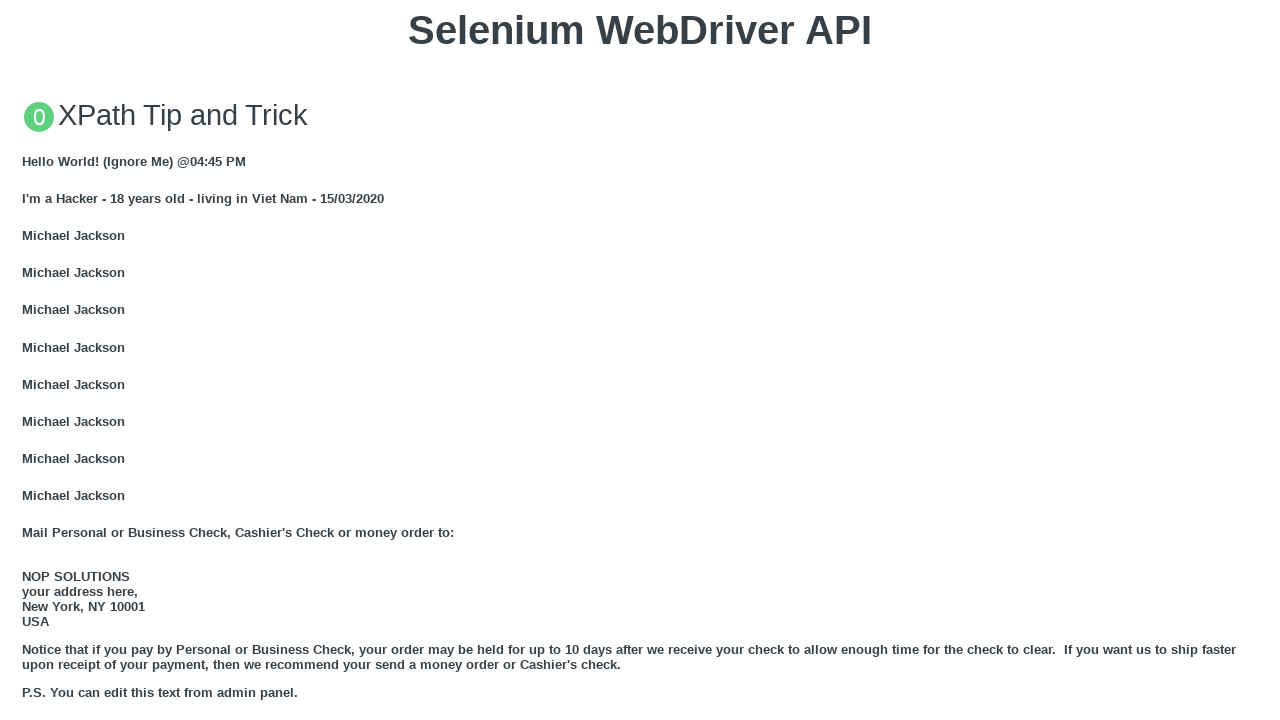

Set up dialog handler to dismiss confirm alert
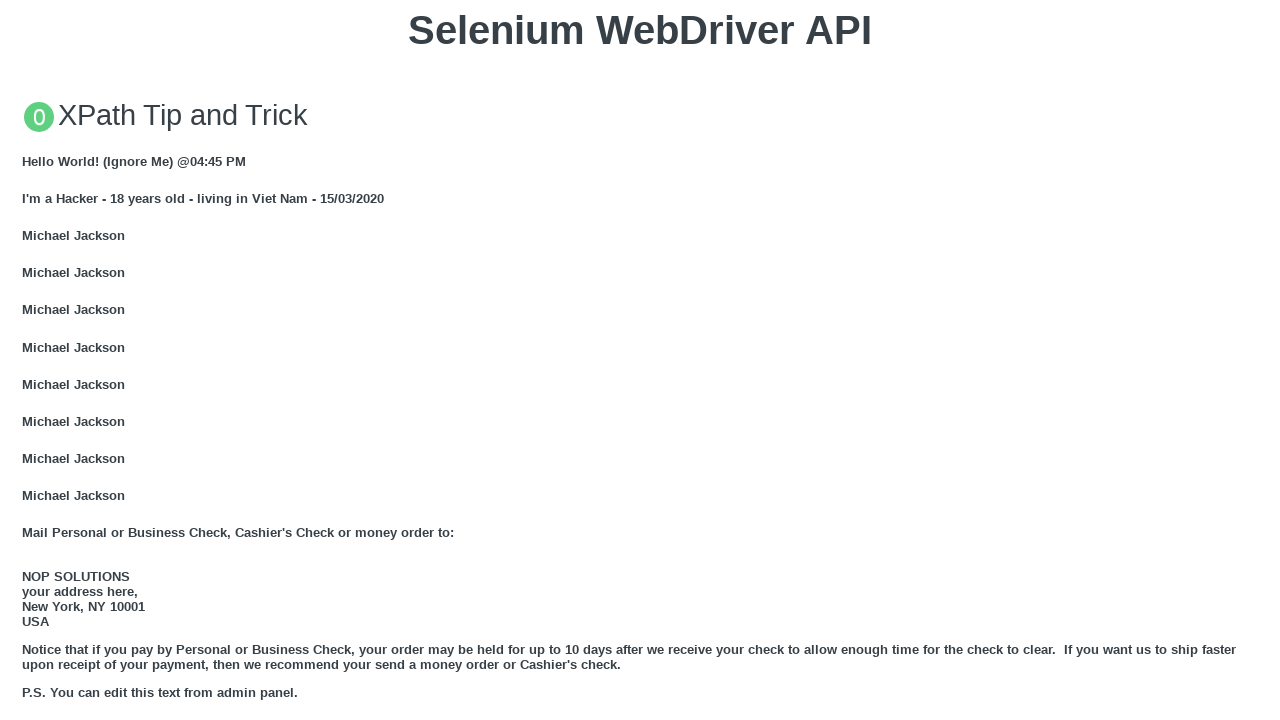

Clicked button to trigger JS Confirm alert at (640, 360) on xpath=//button[text()='Click for JS Confirm']
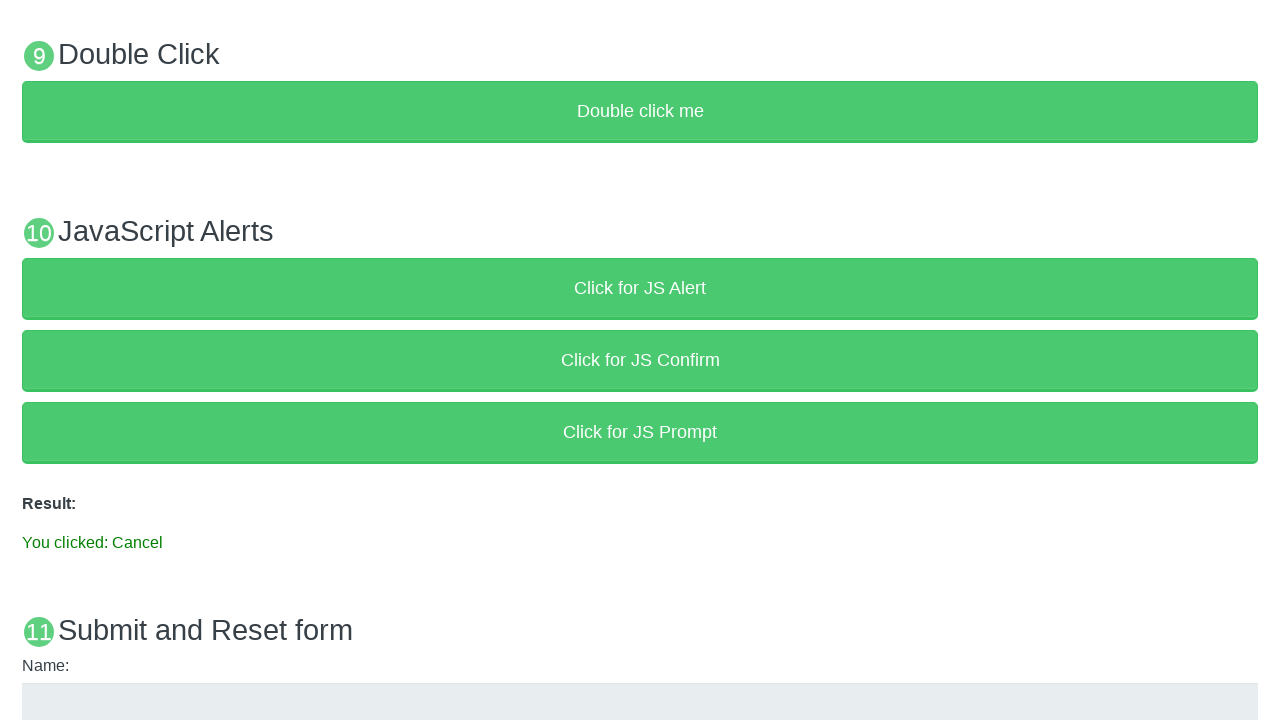

Waited for result message to appear
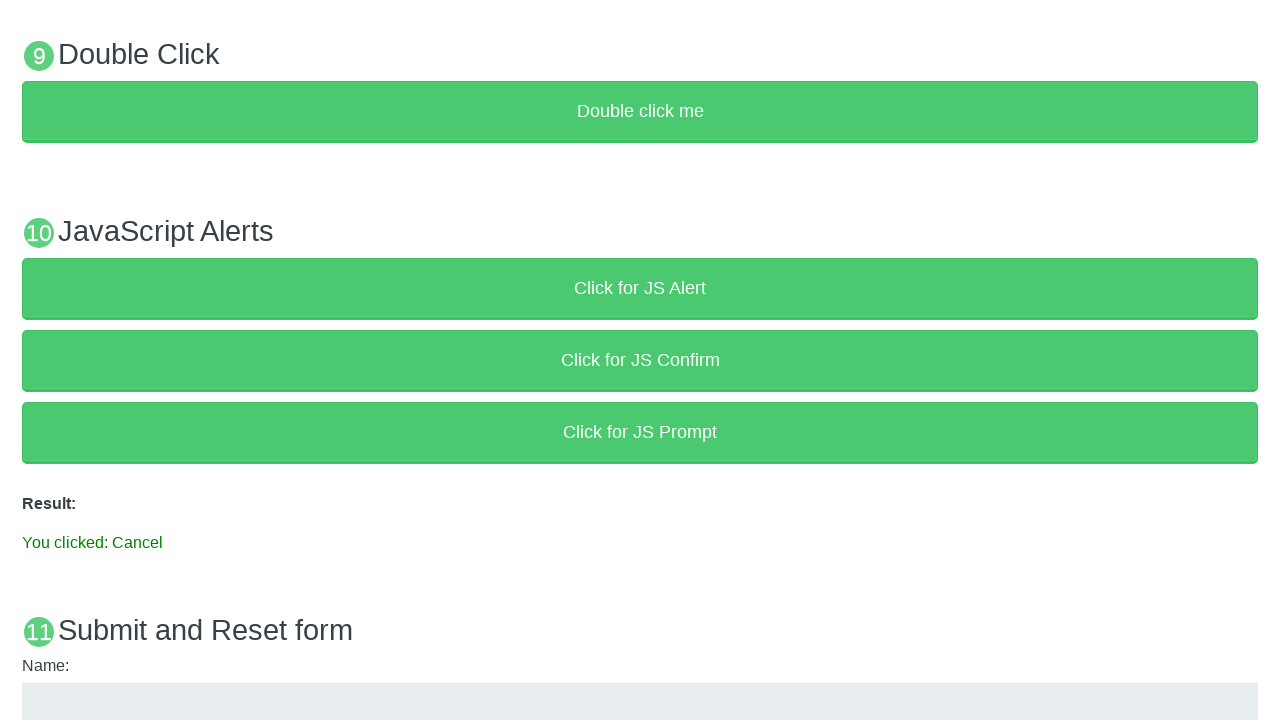

Retrieved result text content
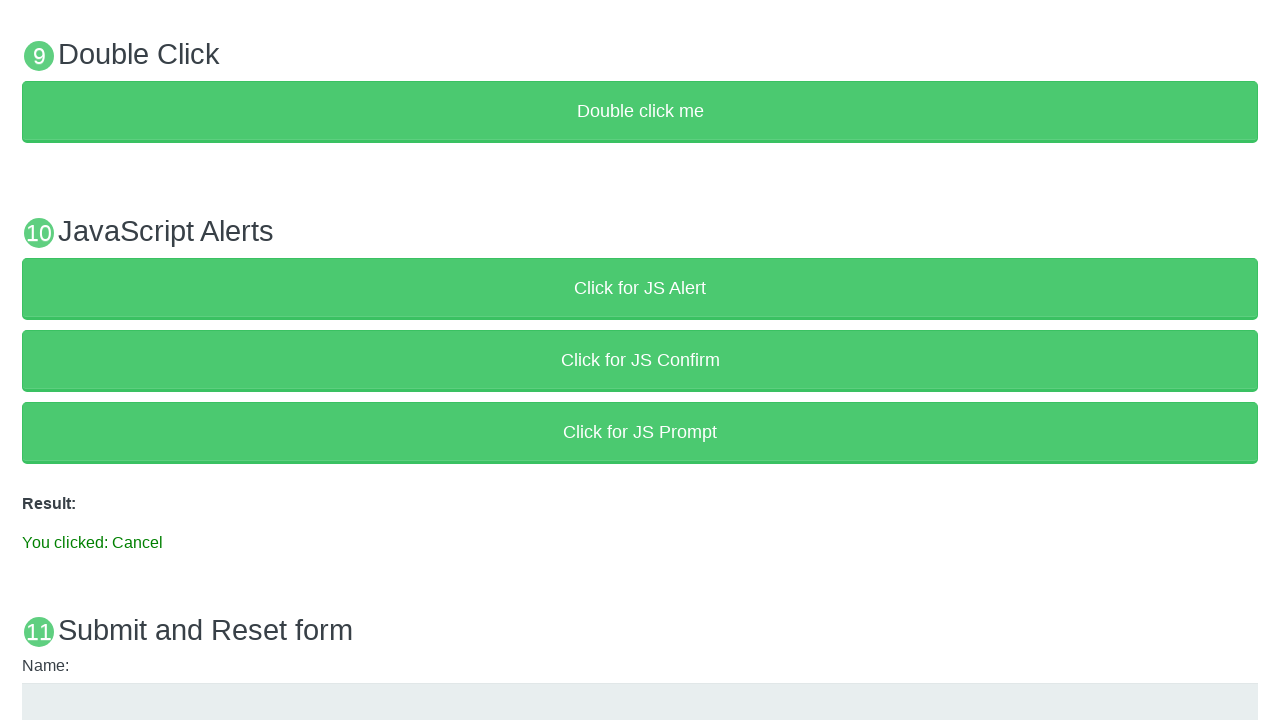

Verified result text matches expected cancel message
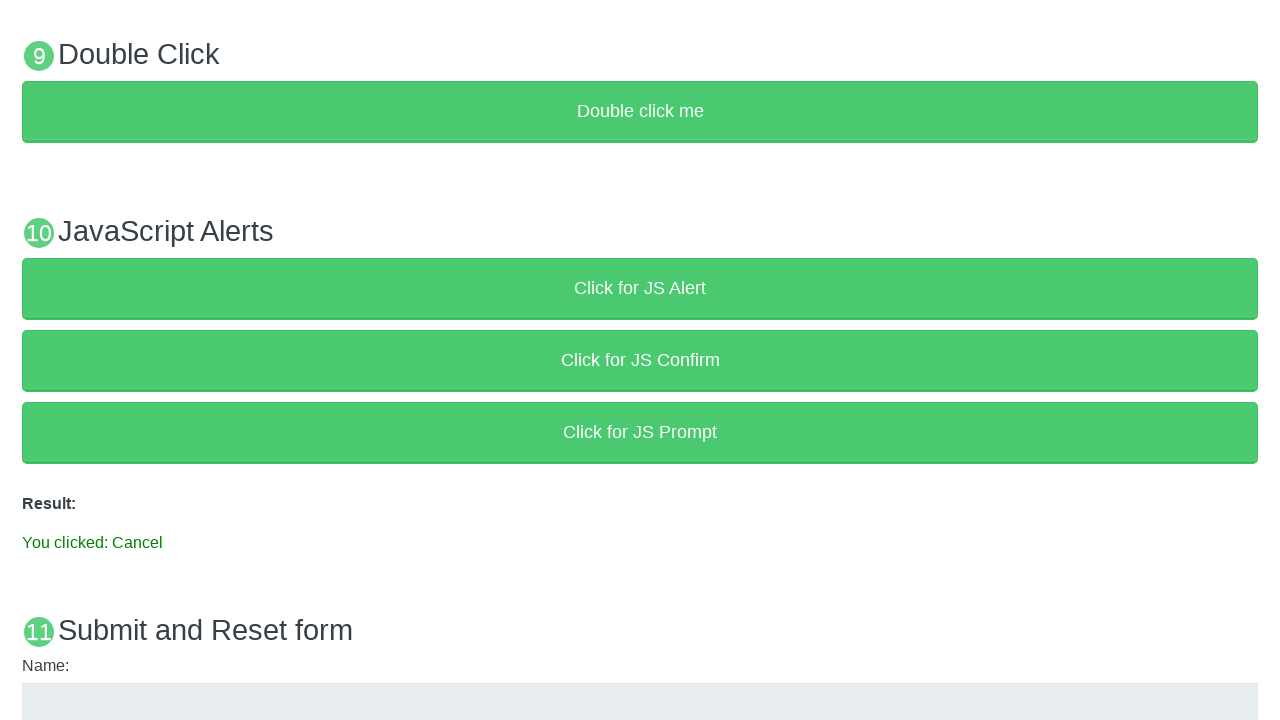

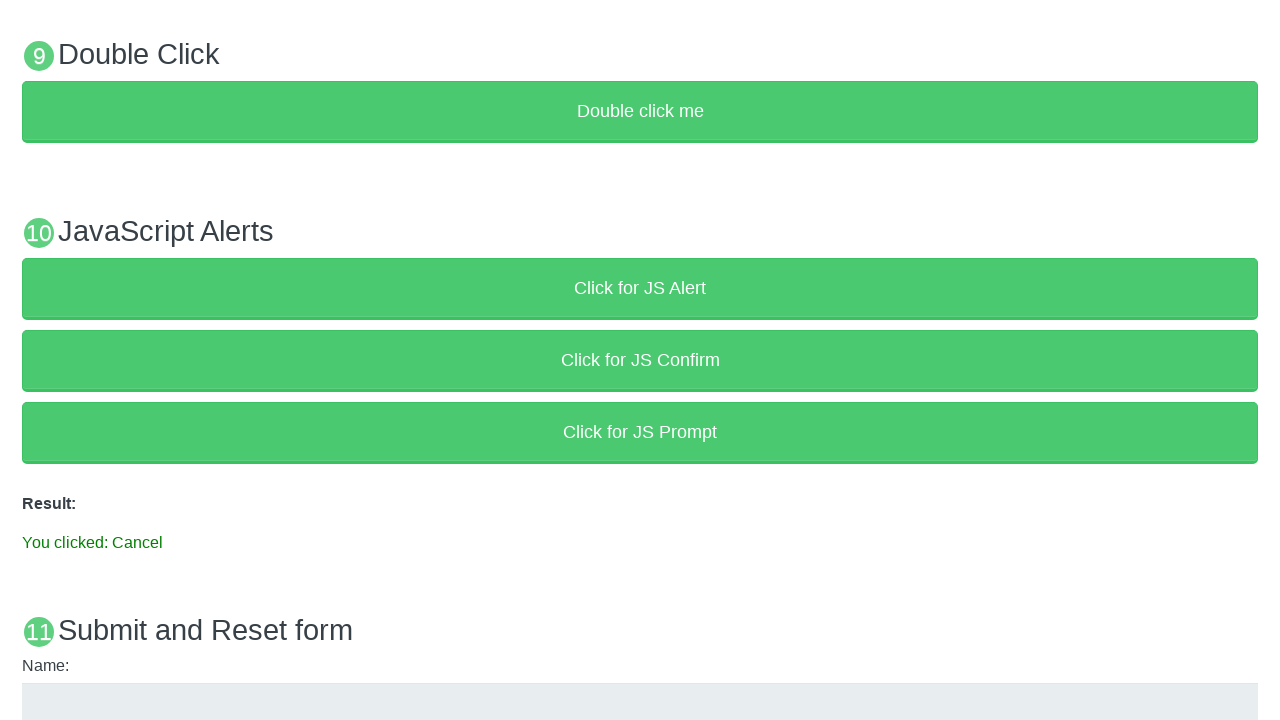